Navigates to Omayo blog and verifies that the practice automation text element is displayed correctly

Starting URL: http://omayo.blogspot.com/

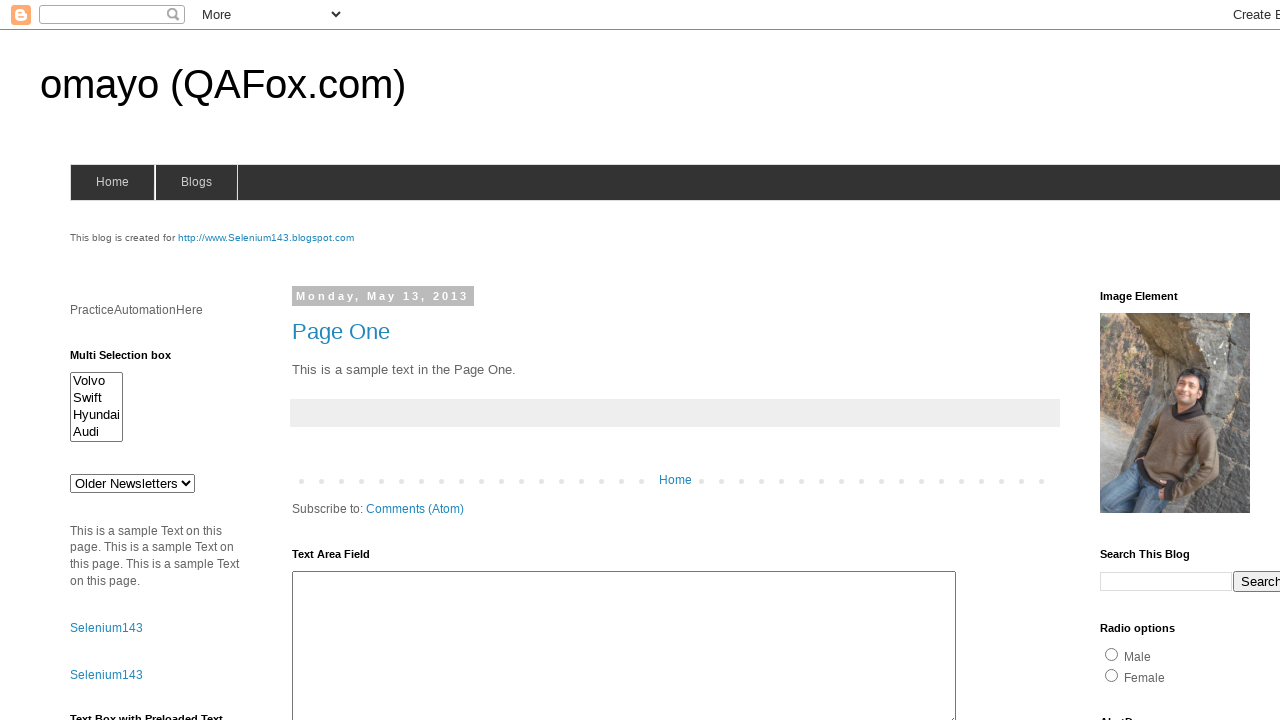

Navigated to Omayo blog homepage
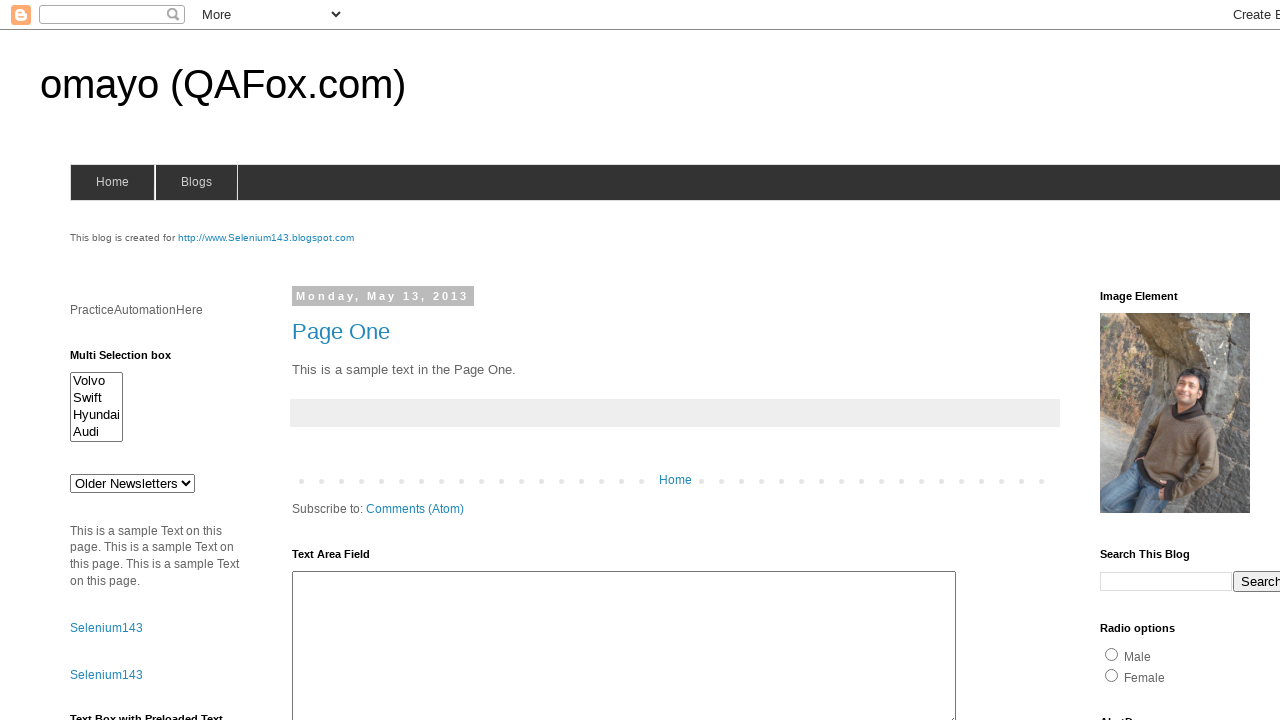

Retrieved text content from practice automation element with id 'pah'
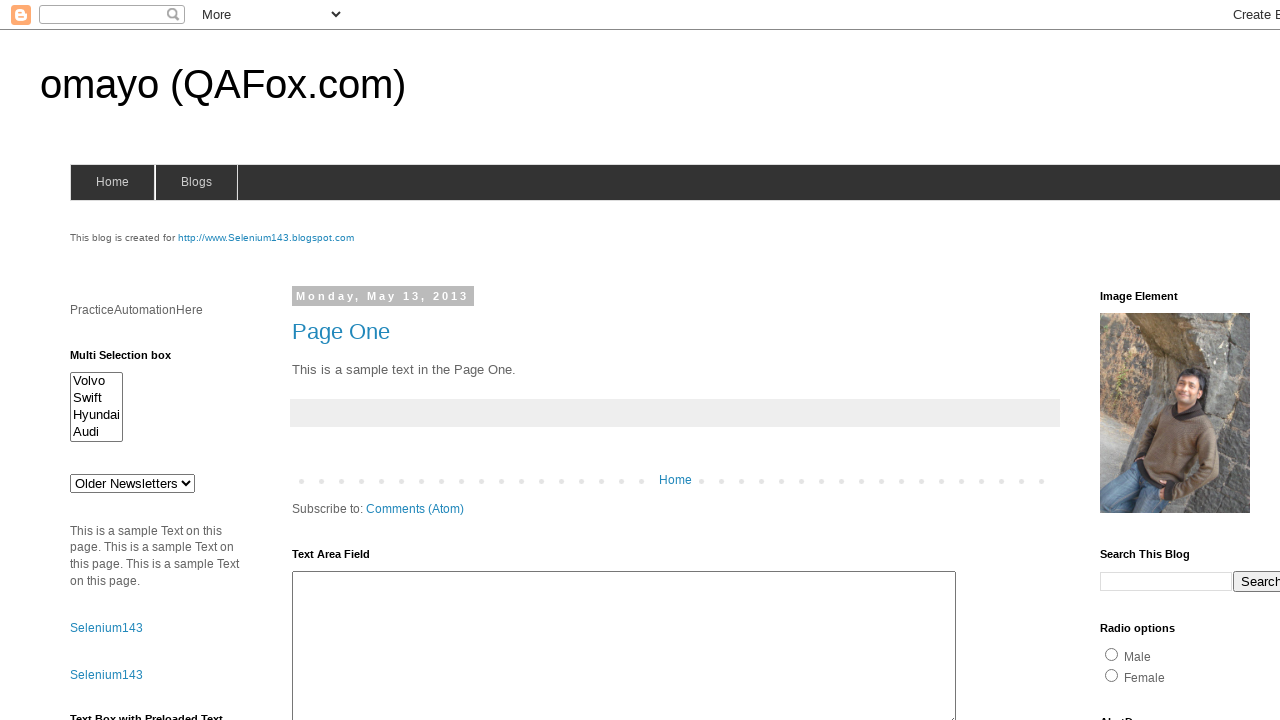

Verified that practice automation text element displays 'PracticeAutomationHere' correctly
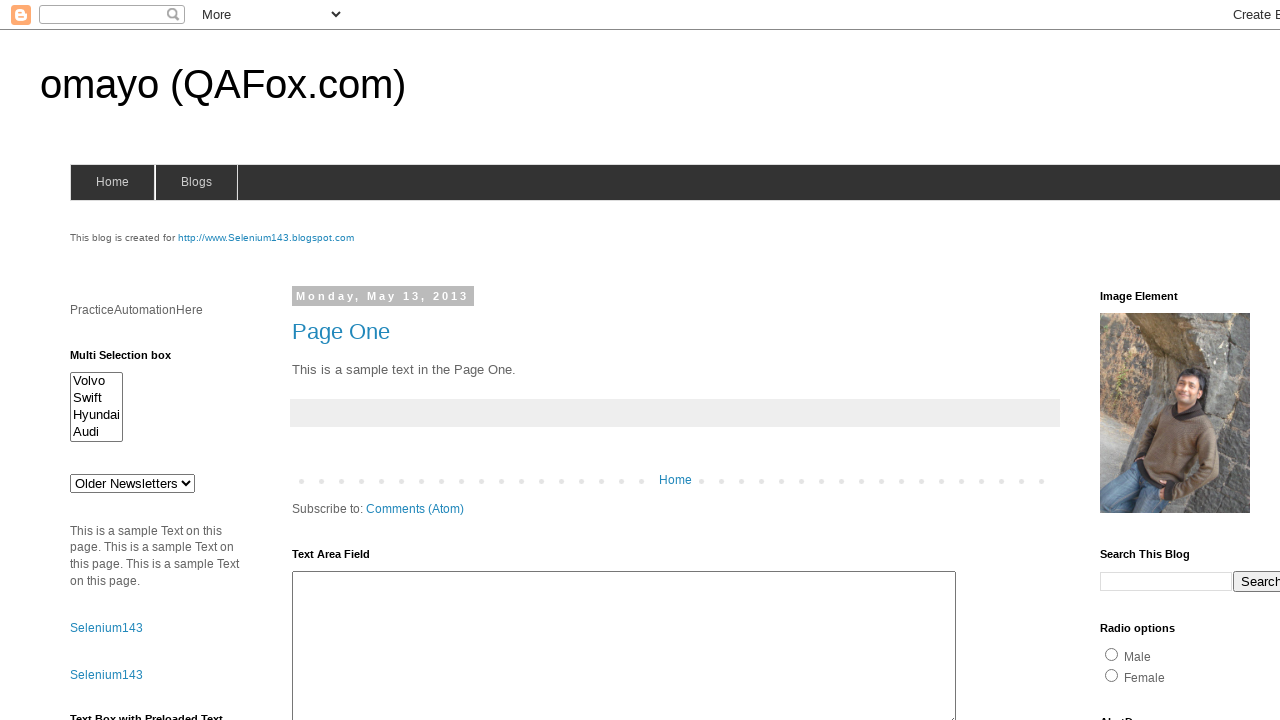

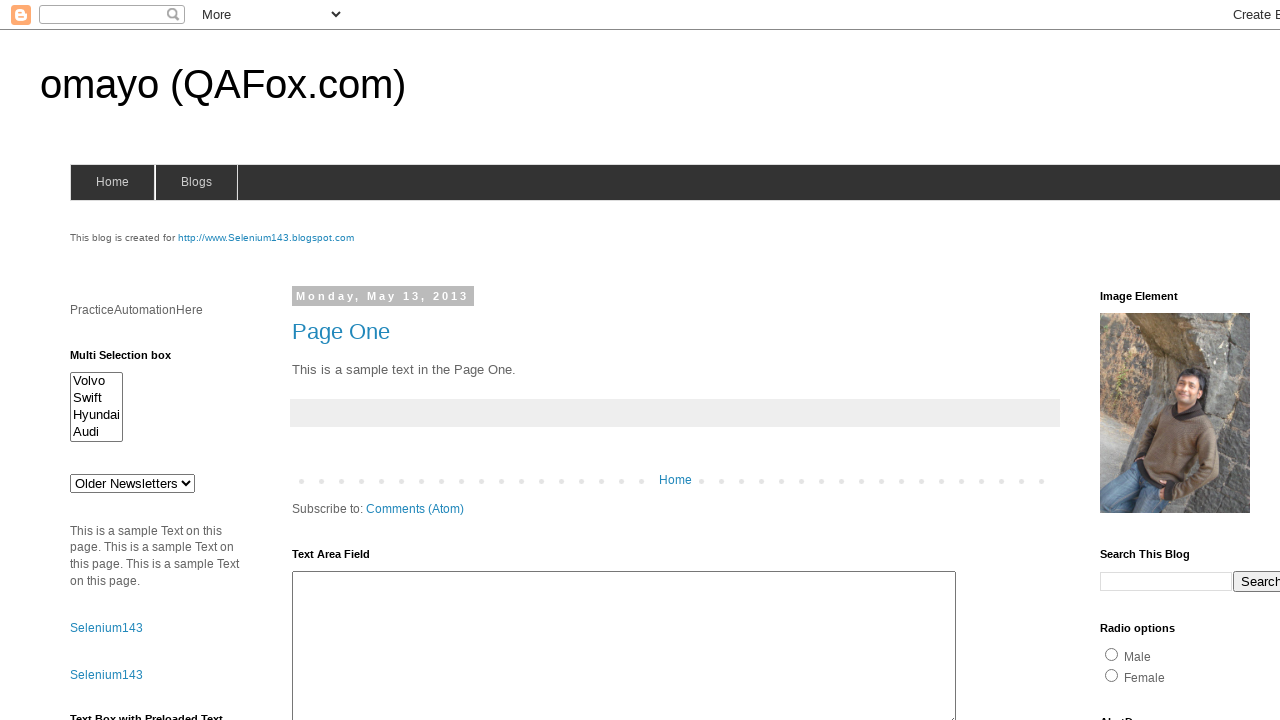